Navigates to a test blog page and clicks on the 'SeleniumTutorial' link using JavaScript click functionality

Starting URL: https://omayo.blogspot.com/

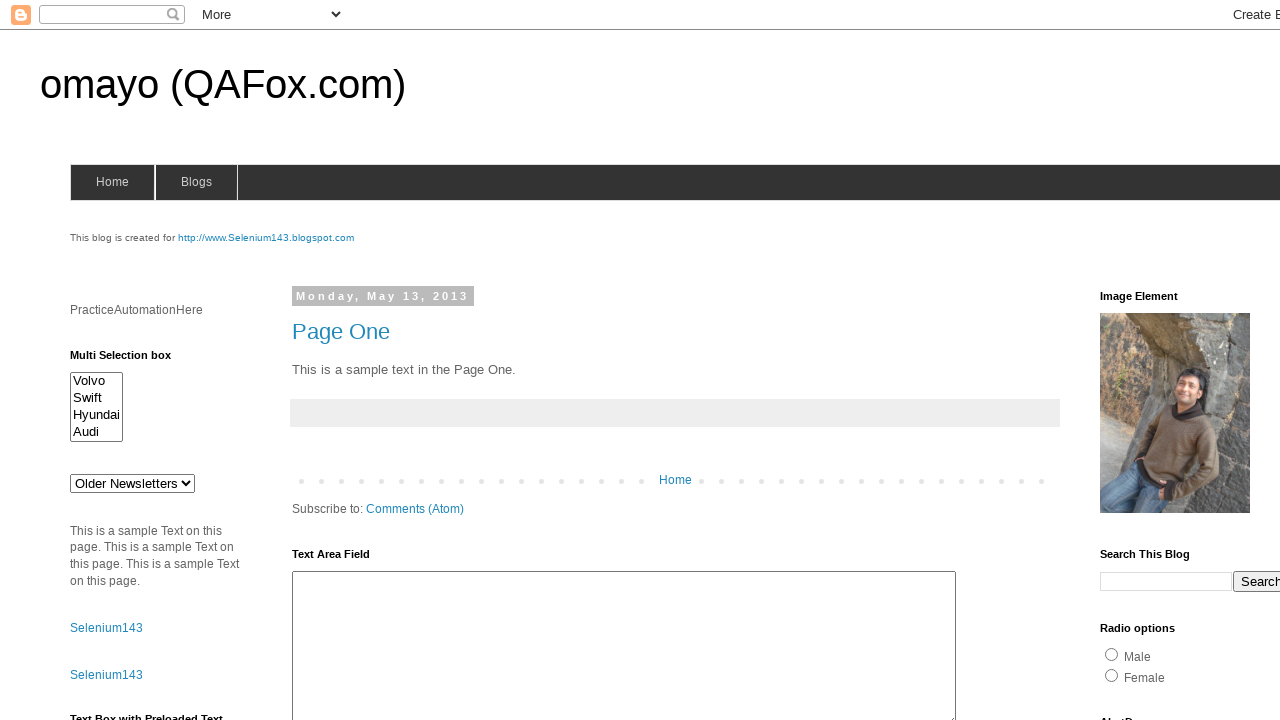

Navigated to https://omayo.blogspot.com/
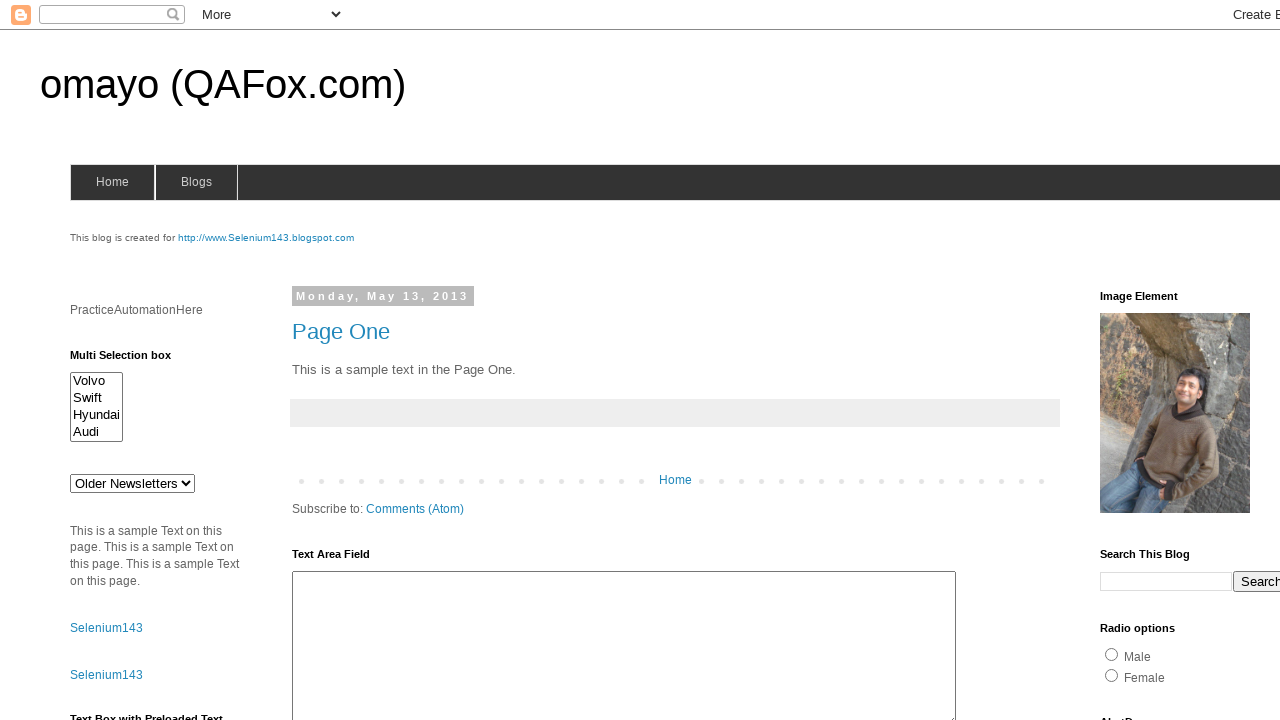

Clicked on the 'SeleniumTutorial' link using JavaScript click functionality at (116, 360) on xpath=//a[text()='SeleniumTutorial']
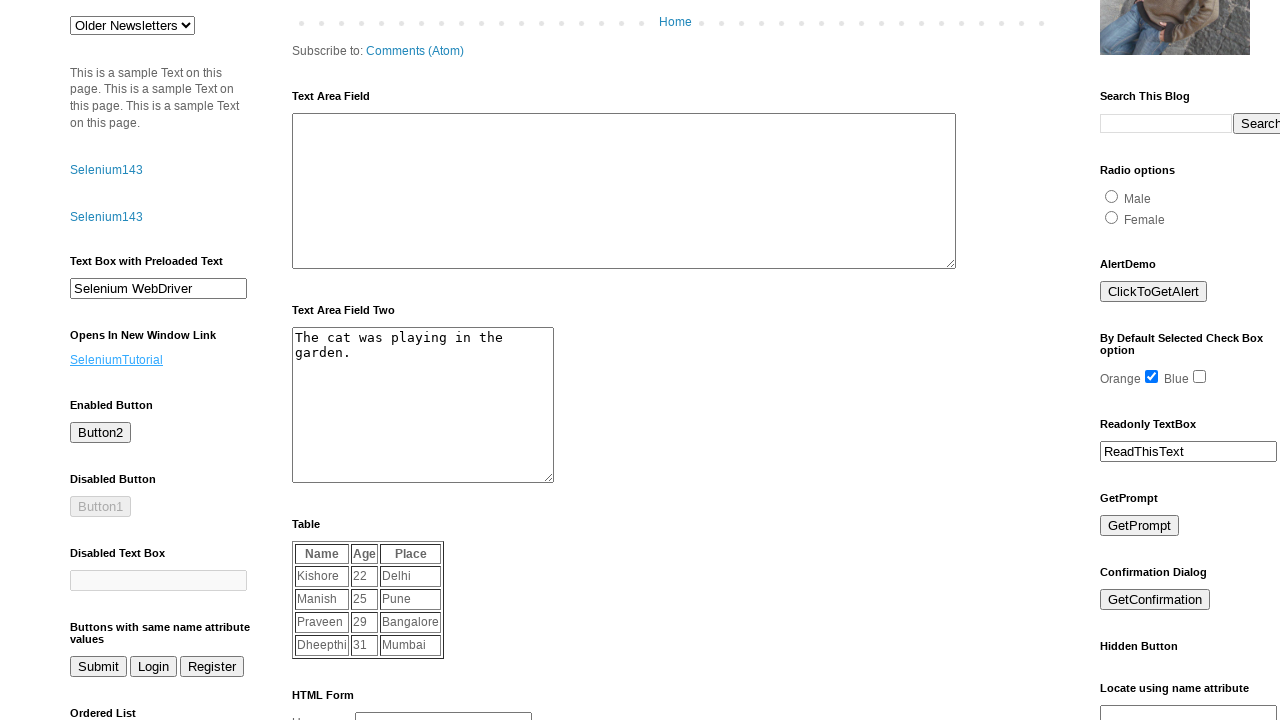

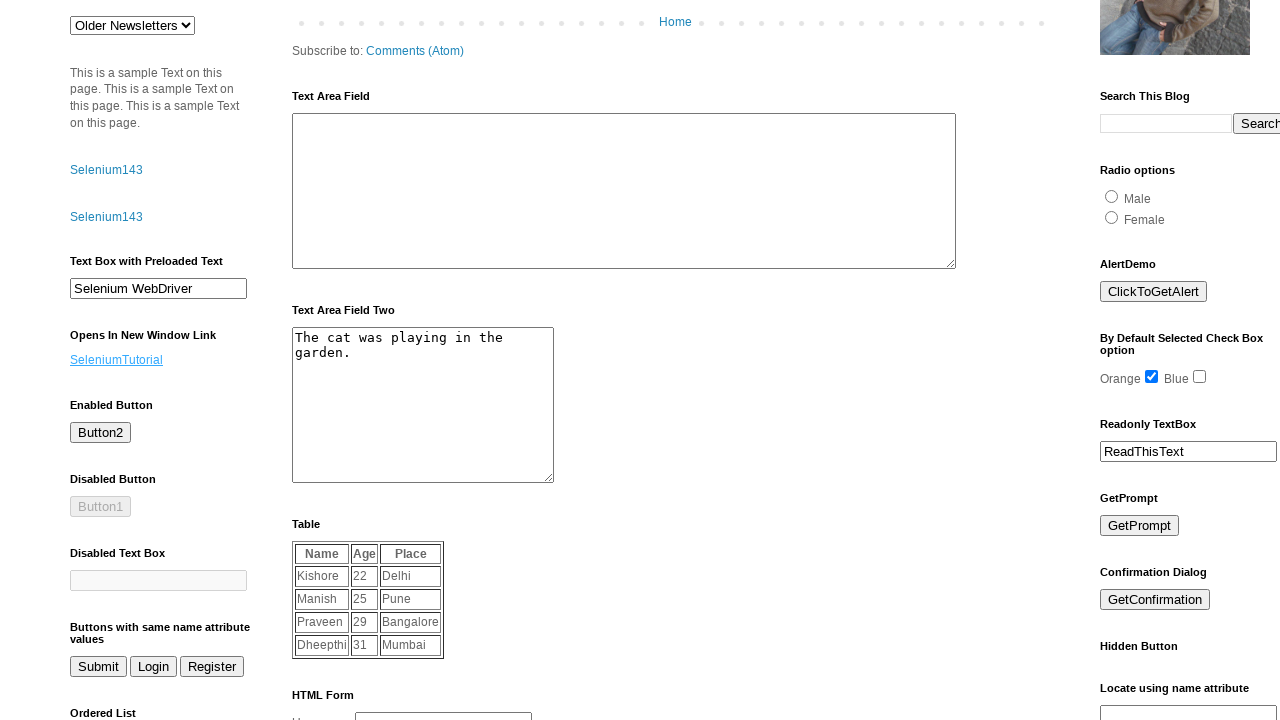